Tests iframe handling by navigating through menu options to access an iframe demo, then switching to the iframe context and filling out a demo form with username and password fields.

Starting URL: https://demoapps.qspiders.com/ui?scenario=1

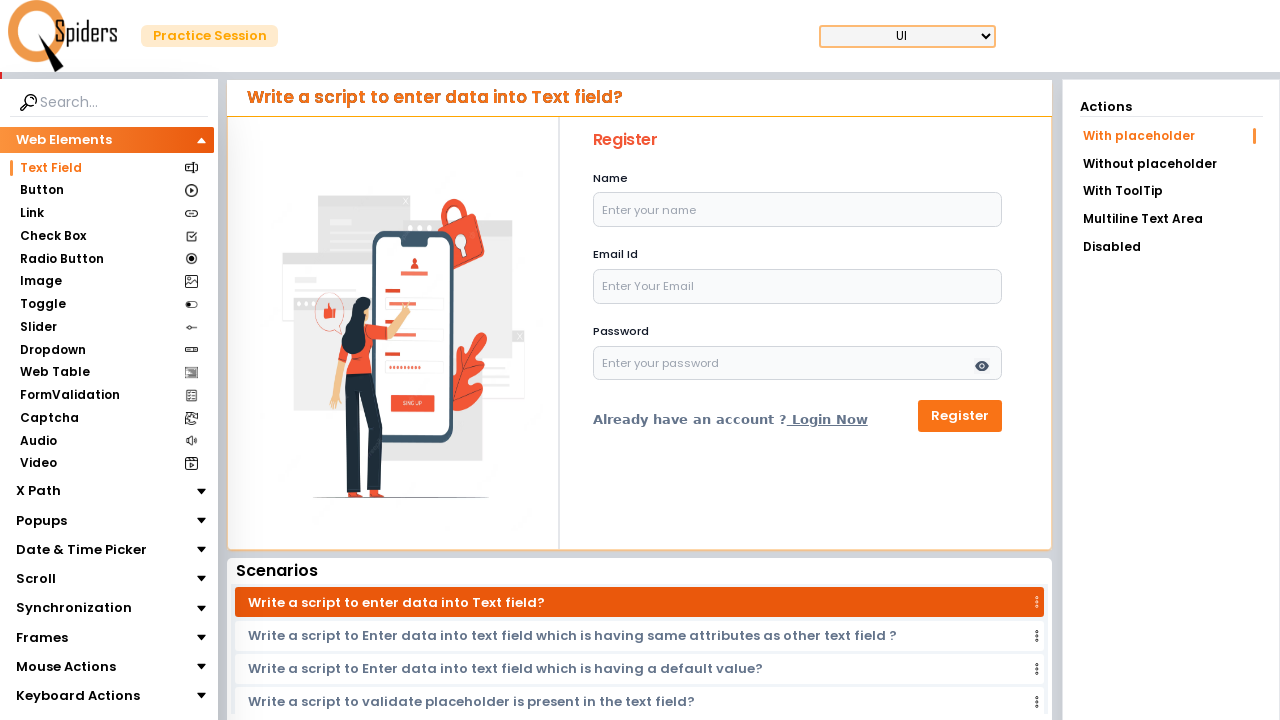

Clicked on 'Frames' section in the menu at (42, 637) on xpath=//section[.='Frames']
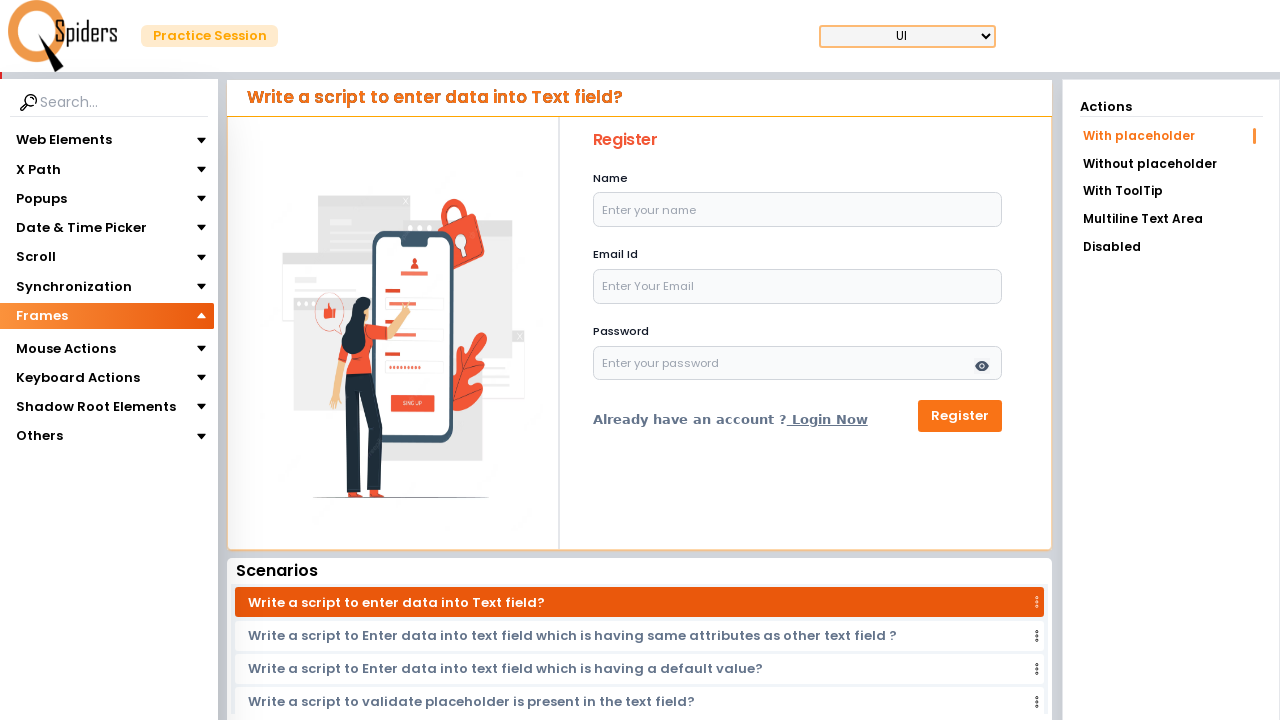

Clicked on 'iframes' option at (44, 343) on xpath=//section[.='iframes']
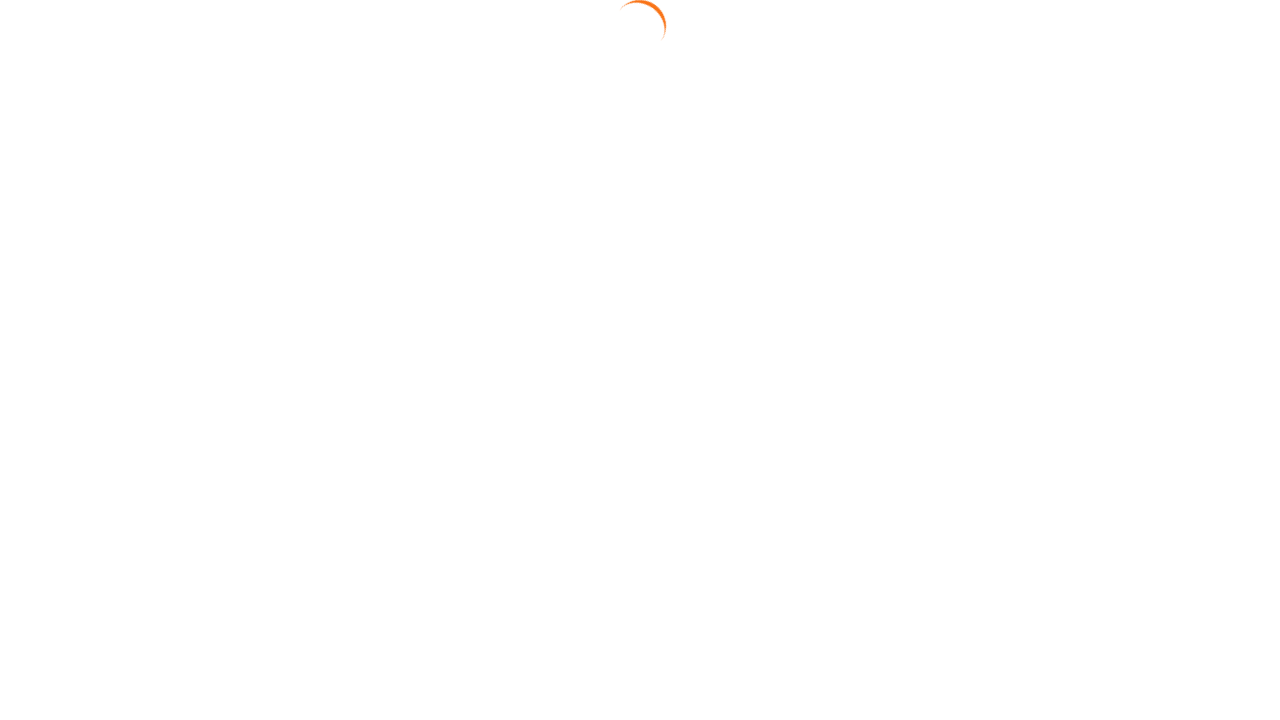

Located and switched to the first iframe
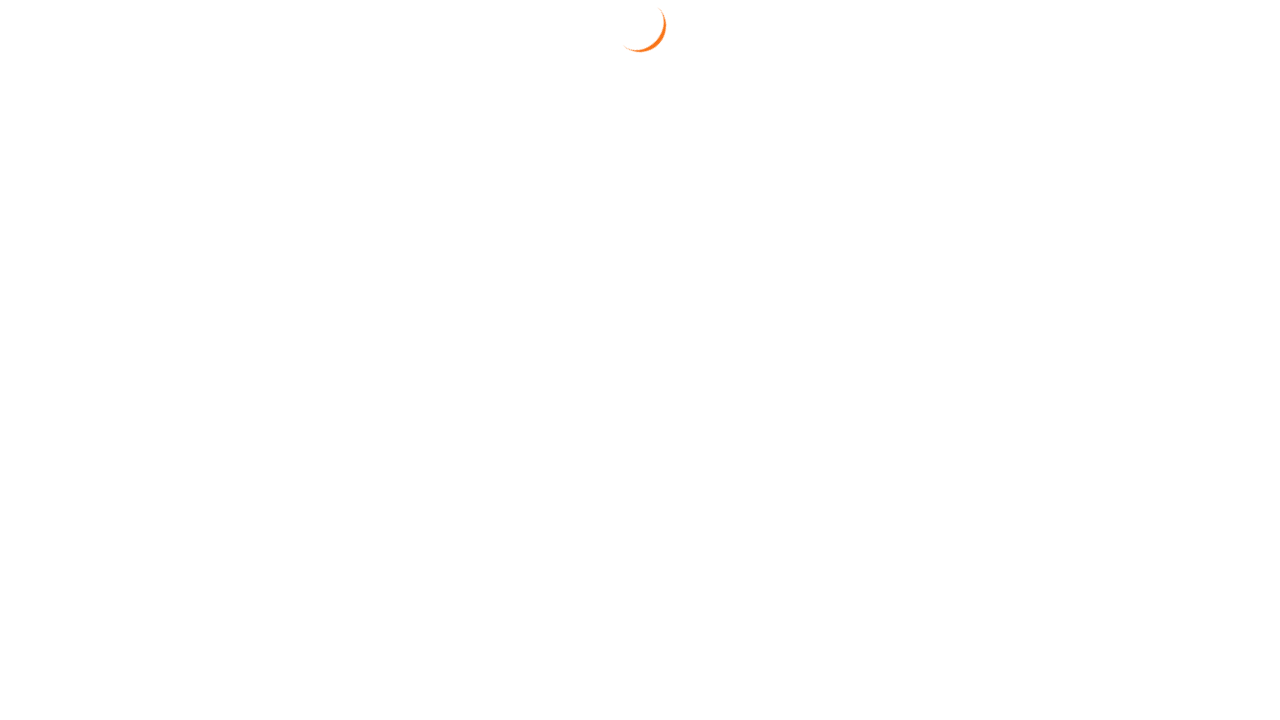

Filled username field with 'TestUser2024' inside iframe on iframe >> nth=0 >> internal:control=enter-frame >> #username
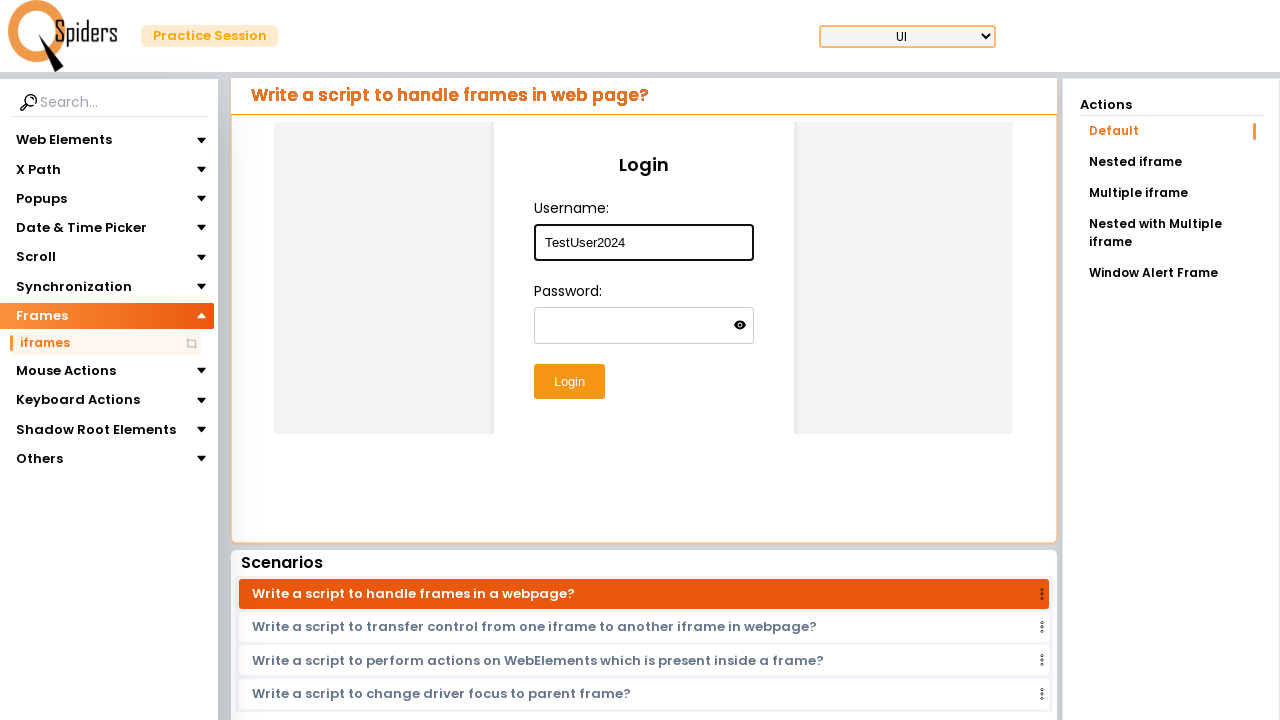

Filled password field with 'SecurePass789' inside iframe on iframe >> nth=0 >> internal:control=enter-frame >> #password
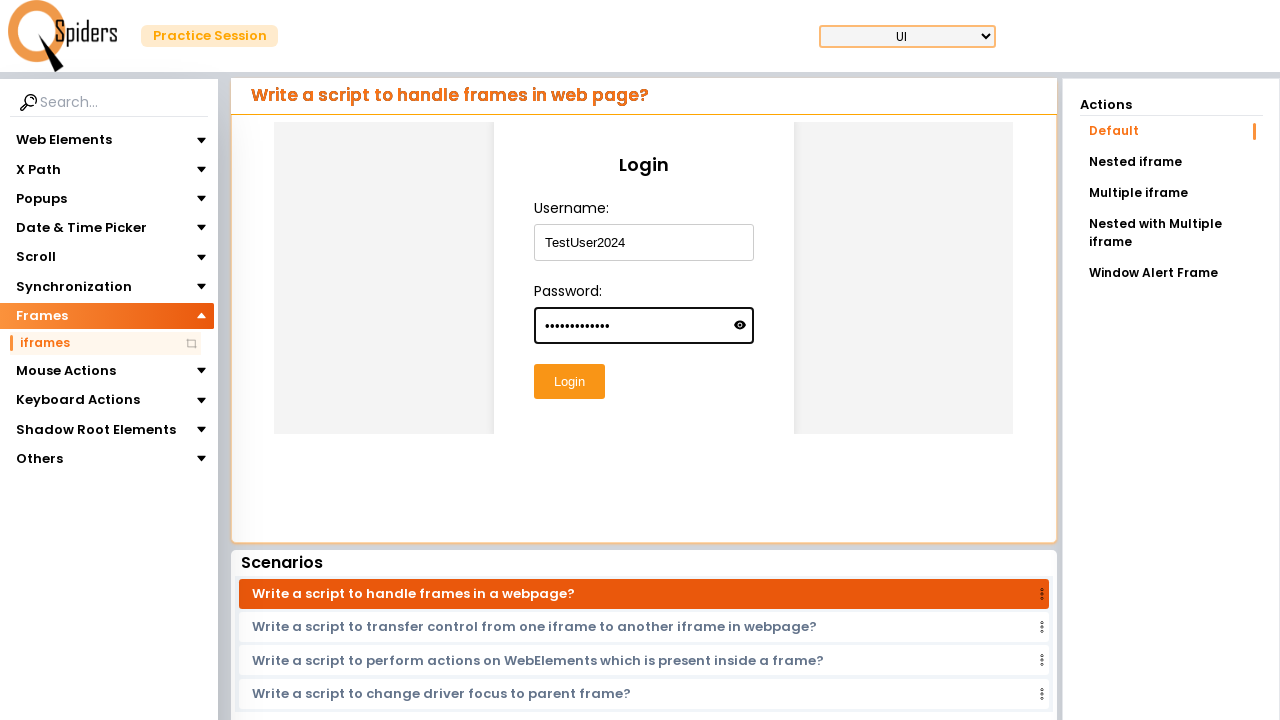

Clicked submit button inside iframe at (569, 382) on iframe >> nth=0 >> internal:control=enter-frame >> #submitButton
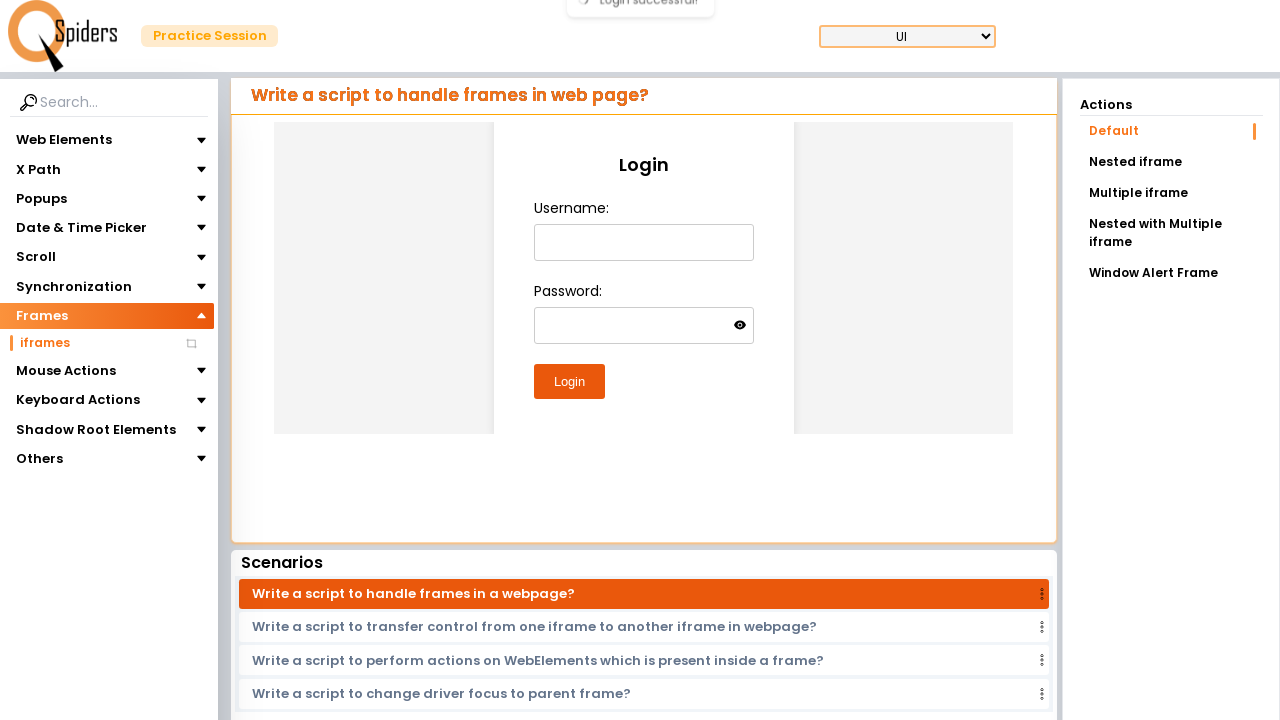

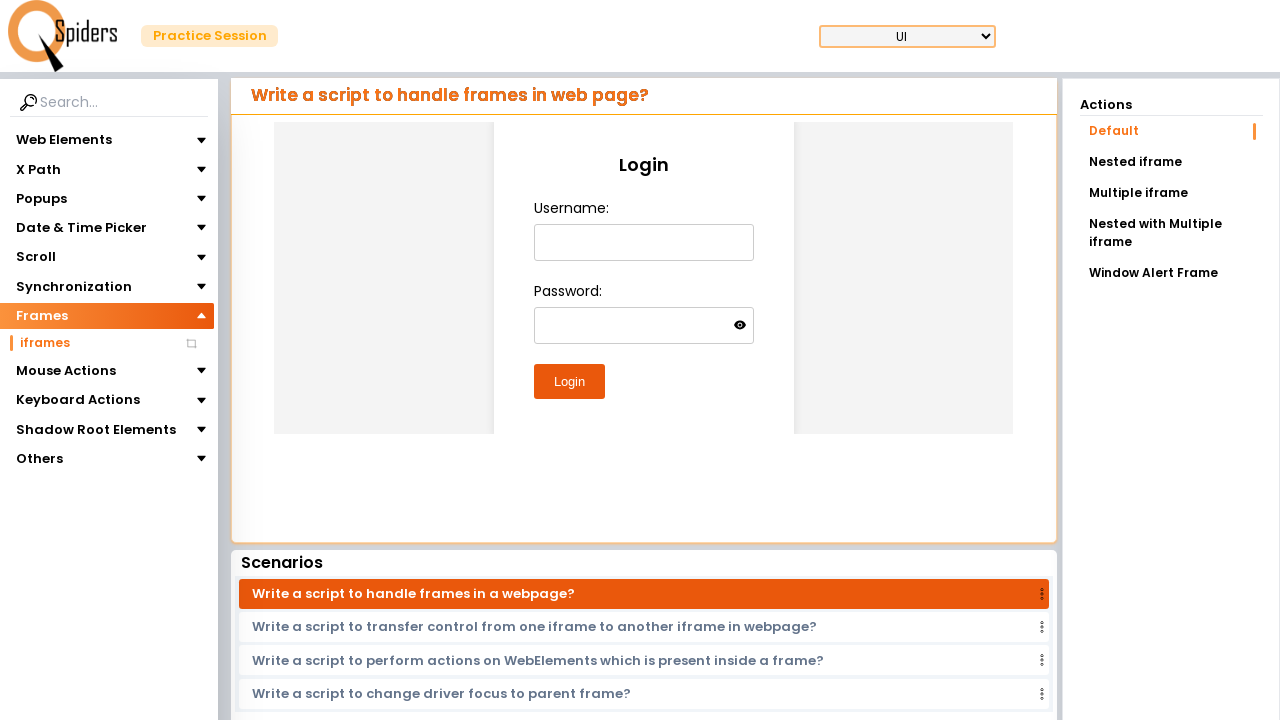